Tests that an error message is displayed when attempting to login with a locked out user account on the SauceDemo login page

Starting URL: https://www.saucedemo.com/

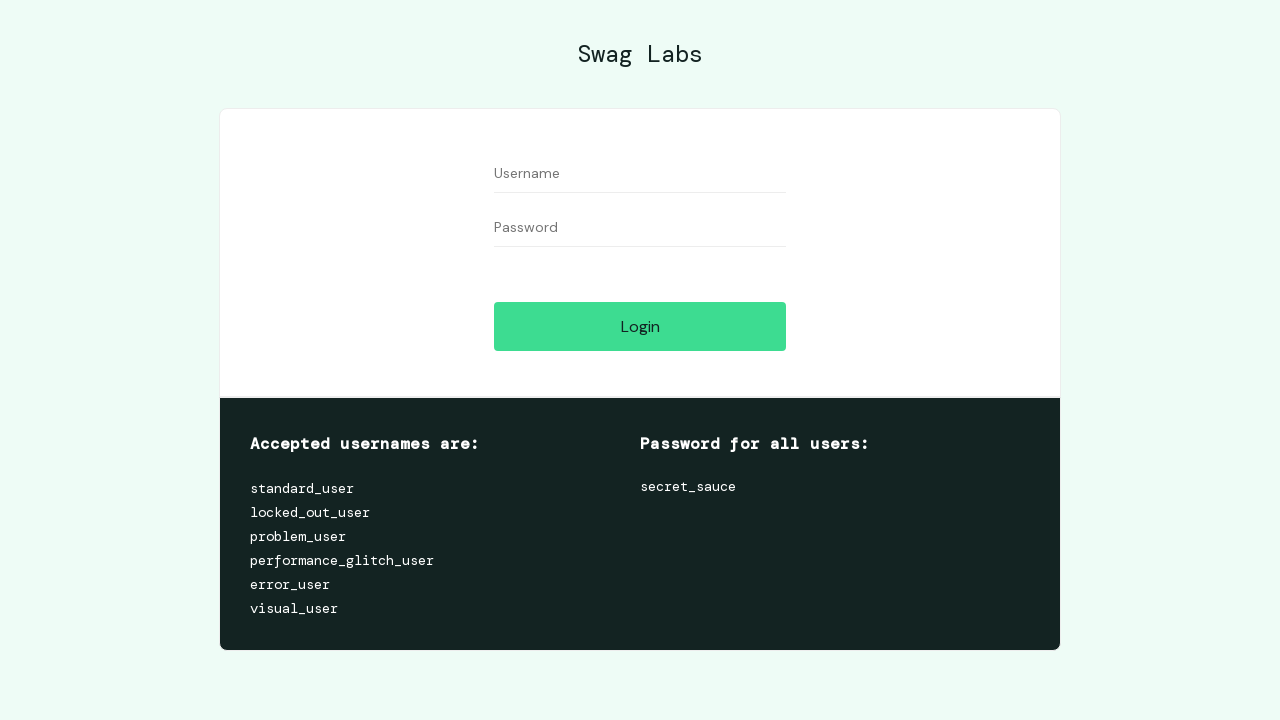

Filled username field with 'locked_out_user' on #user-name
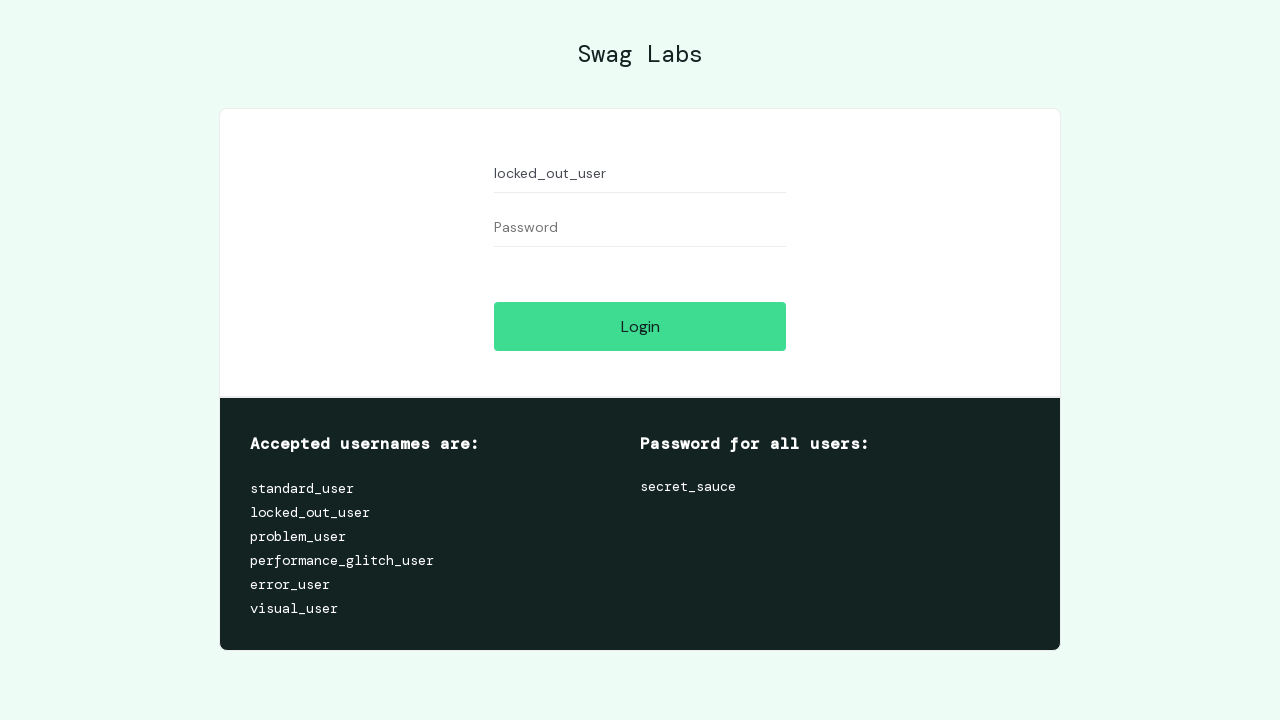

Filled password field with 'secret_sauce' on #password
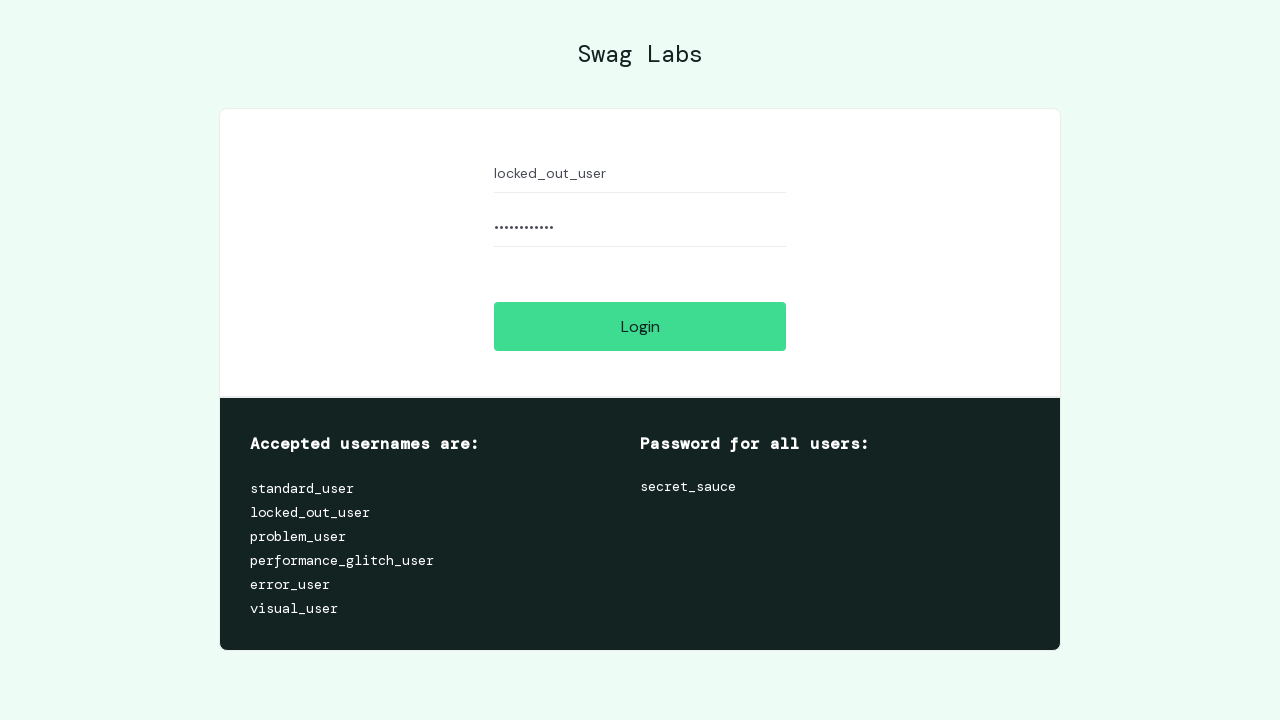

Clicked login button to attempt authentication at (640, 326) on #login-button
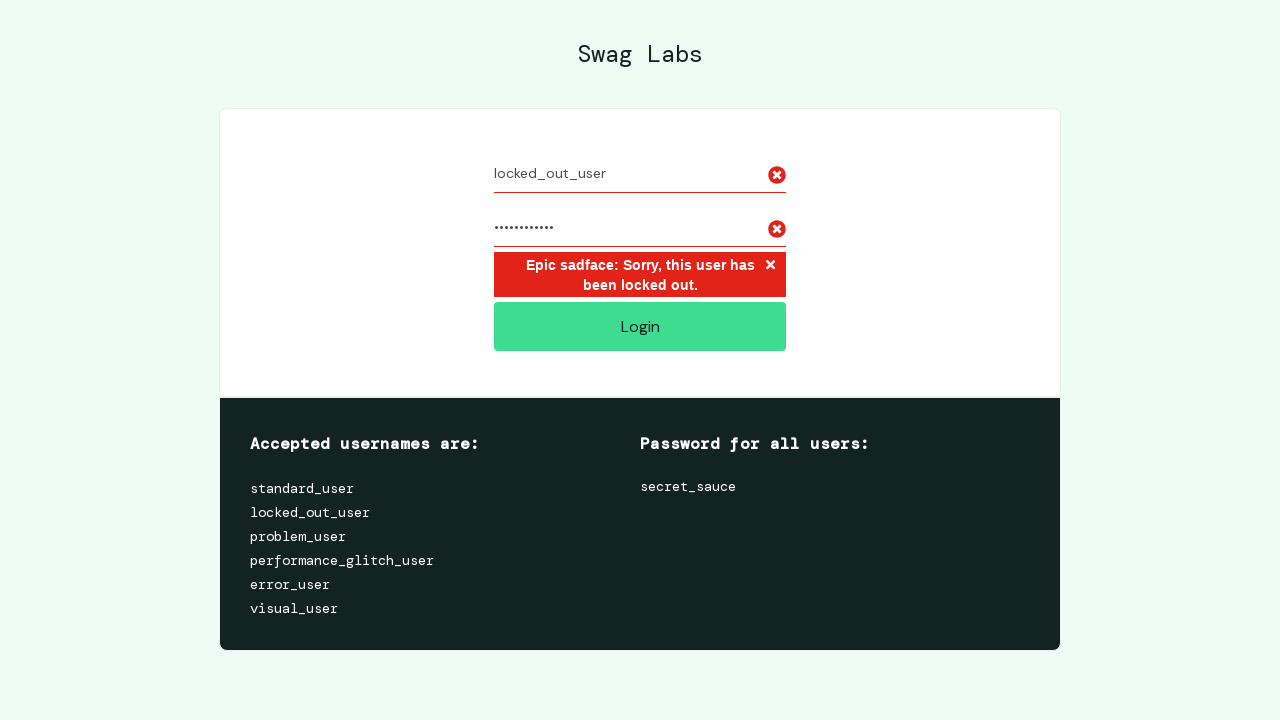

Error message displayed for locked out user account
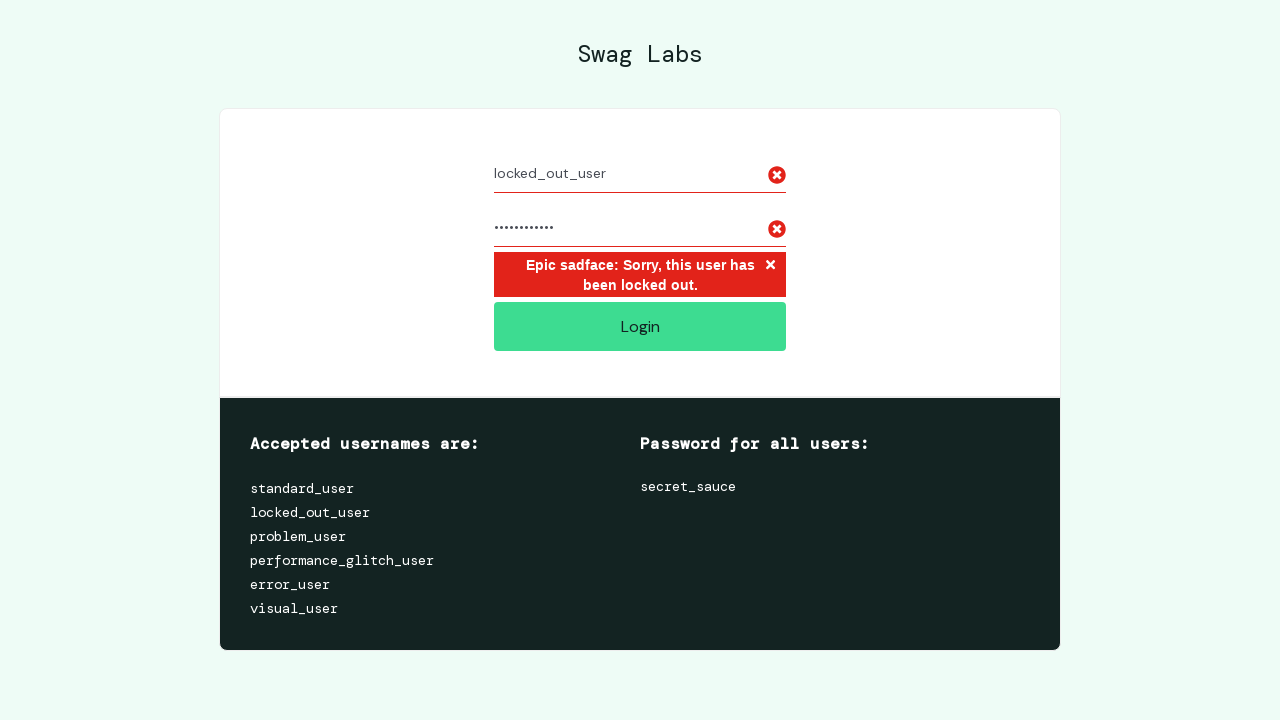

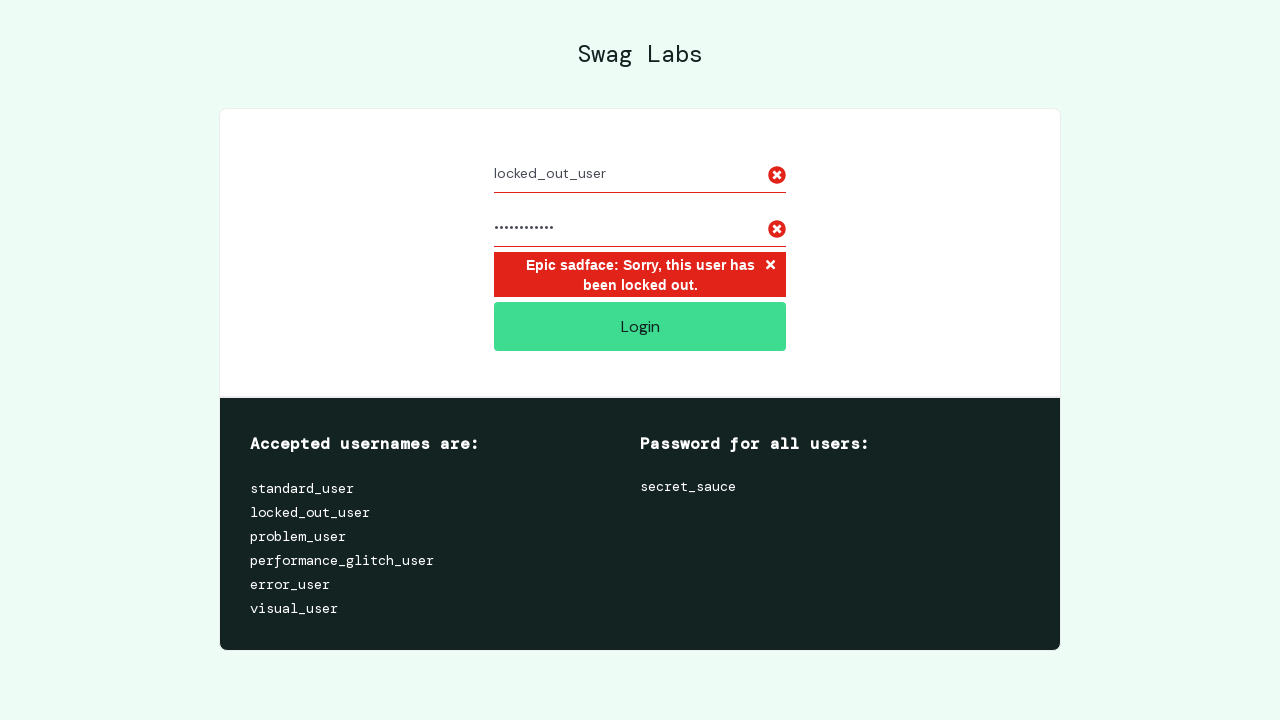